Tests that new items are appended to the bottom of the list by creating 3 todos and verifying the count

Starting URL: https://demo.playwright.dev/todomvc

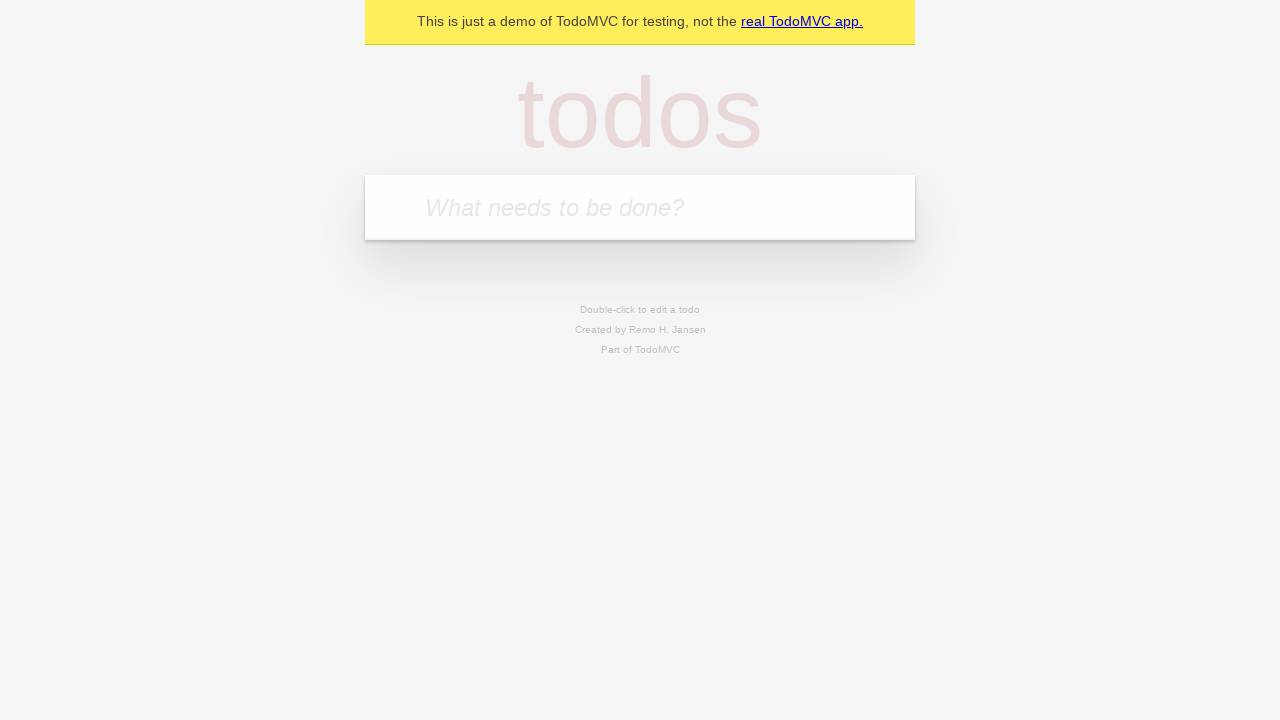

Filled new todo input with 'buy some cheese' on .new-todo
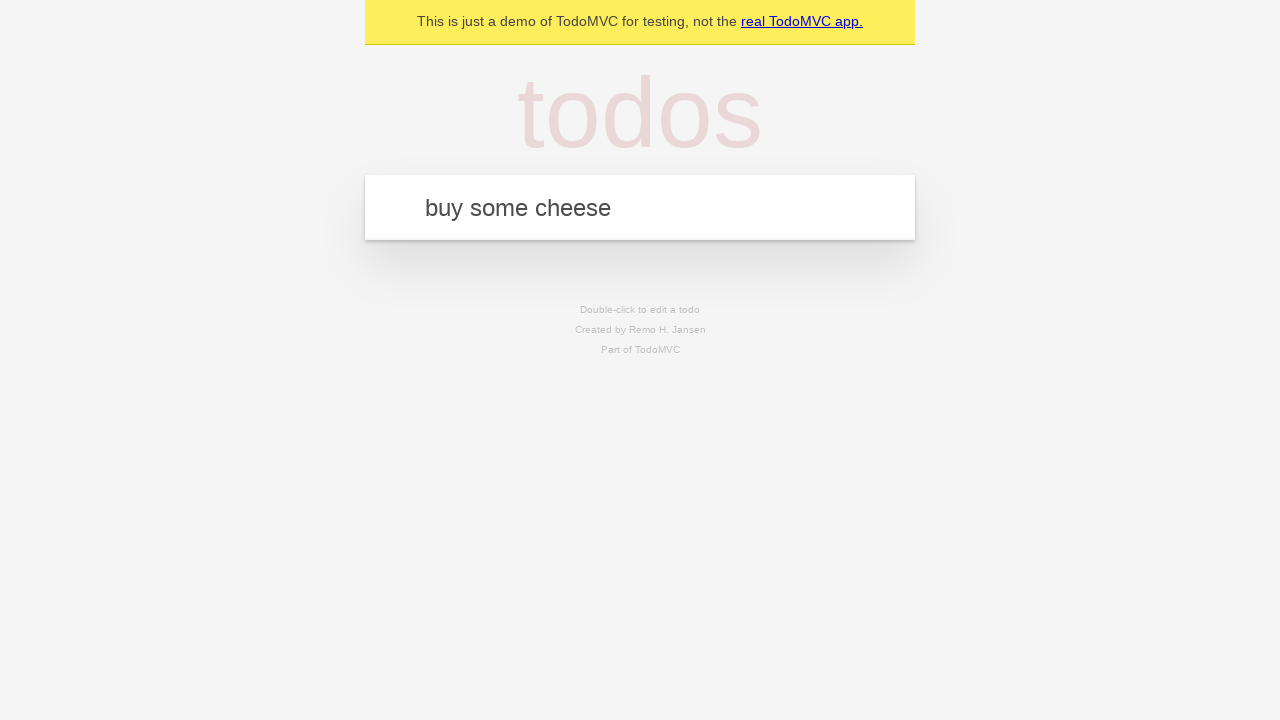

Pressed Enter to create first todo on .new-todo
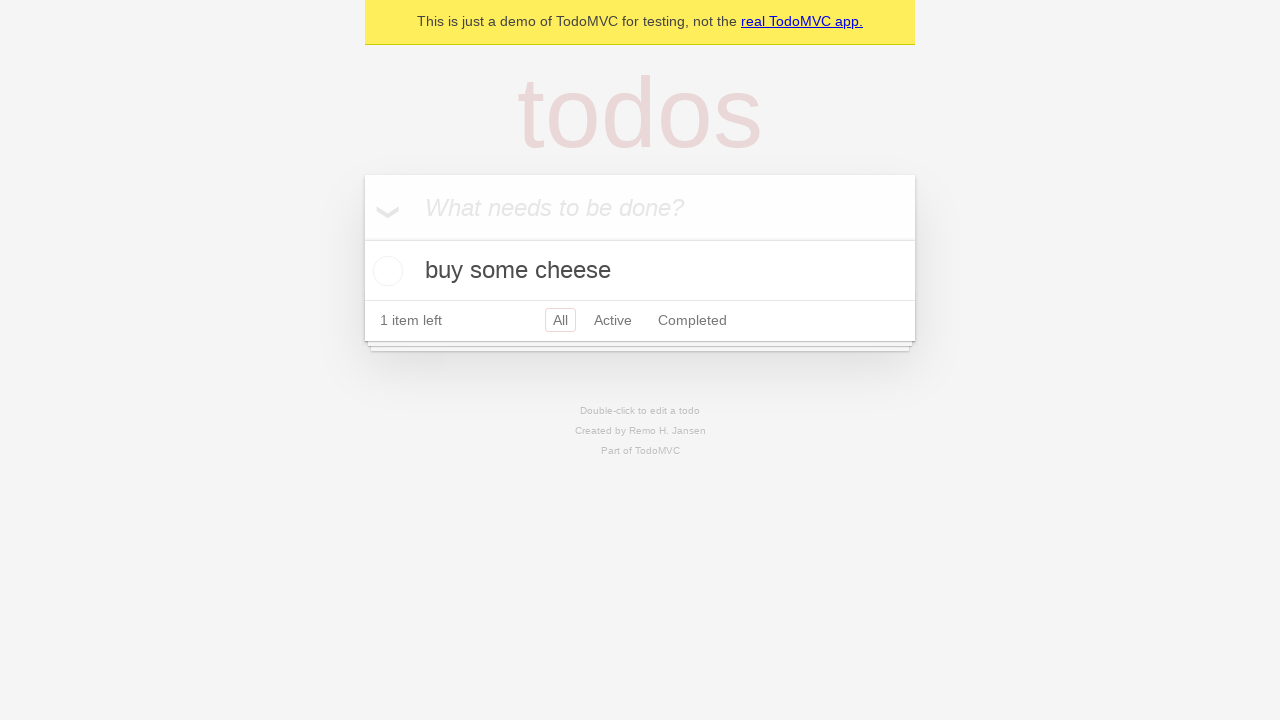

Filled new todo input with 'feed the cat' on .new-todo
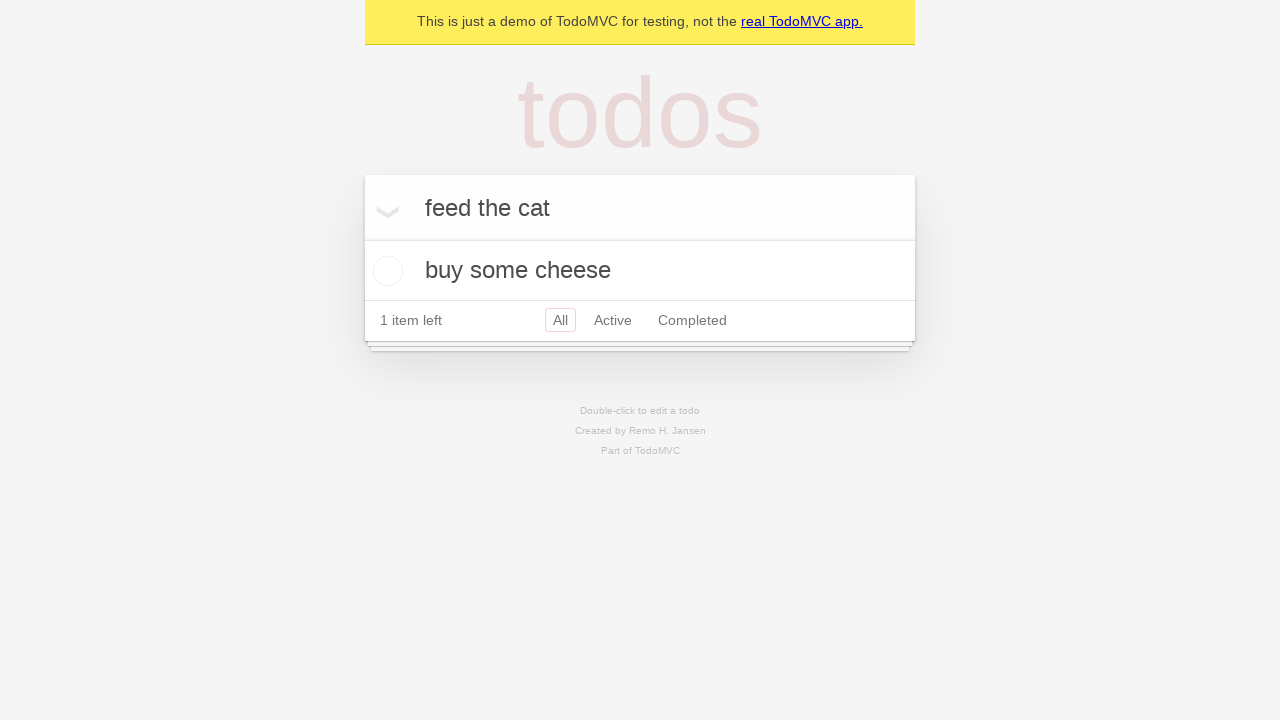

Pressed Enter to create second todo on .new-todo
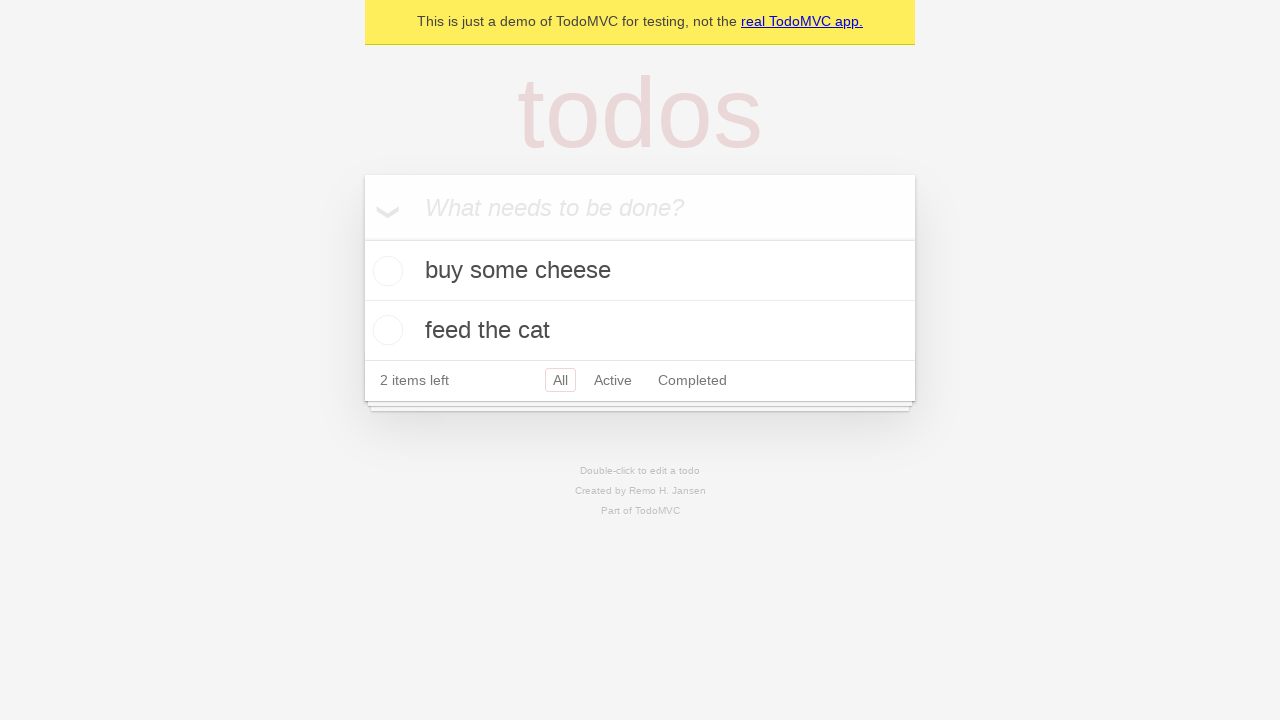

Filled new todo input with 'book a doctors appointment' on .new-todo
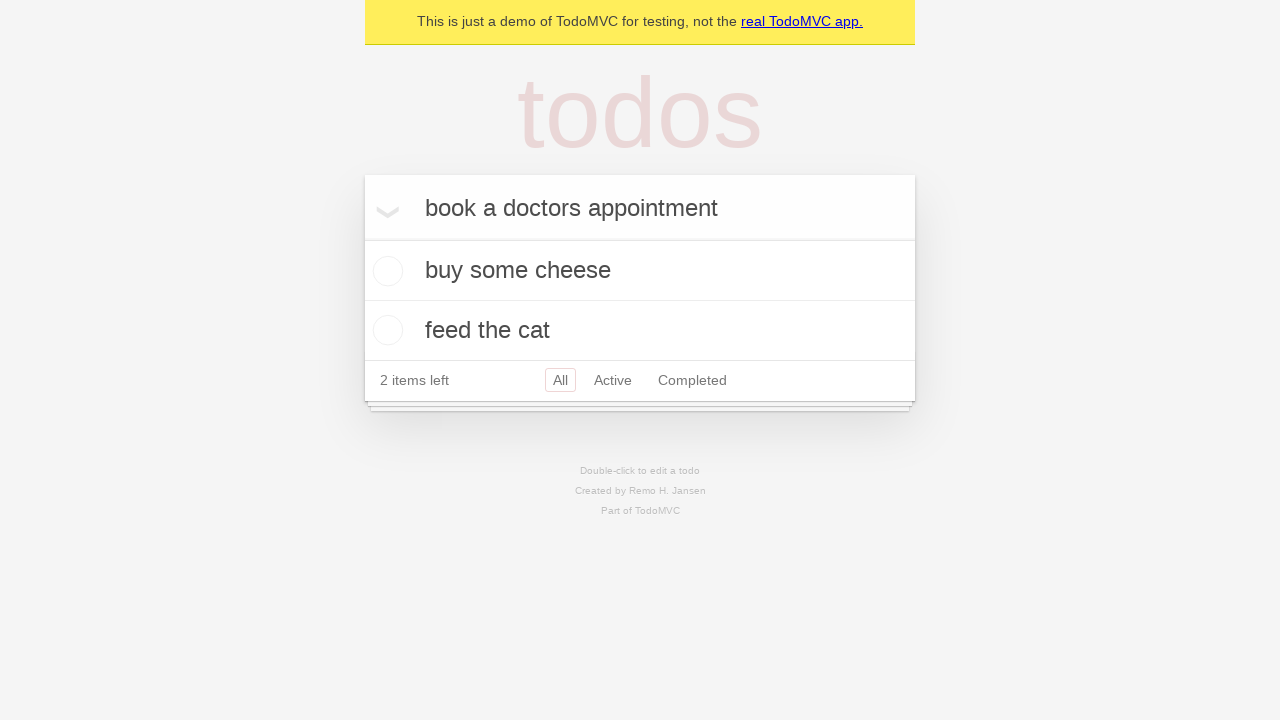

Pressed Enter to create third todo on .new-todo
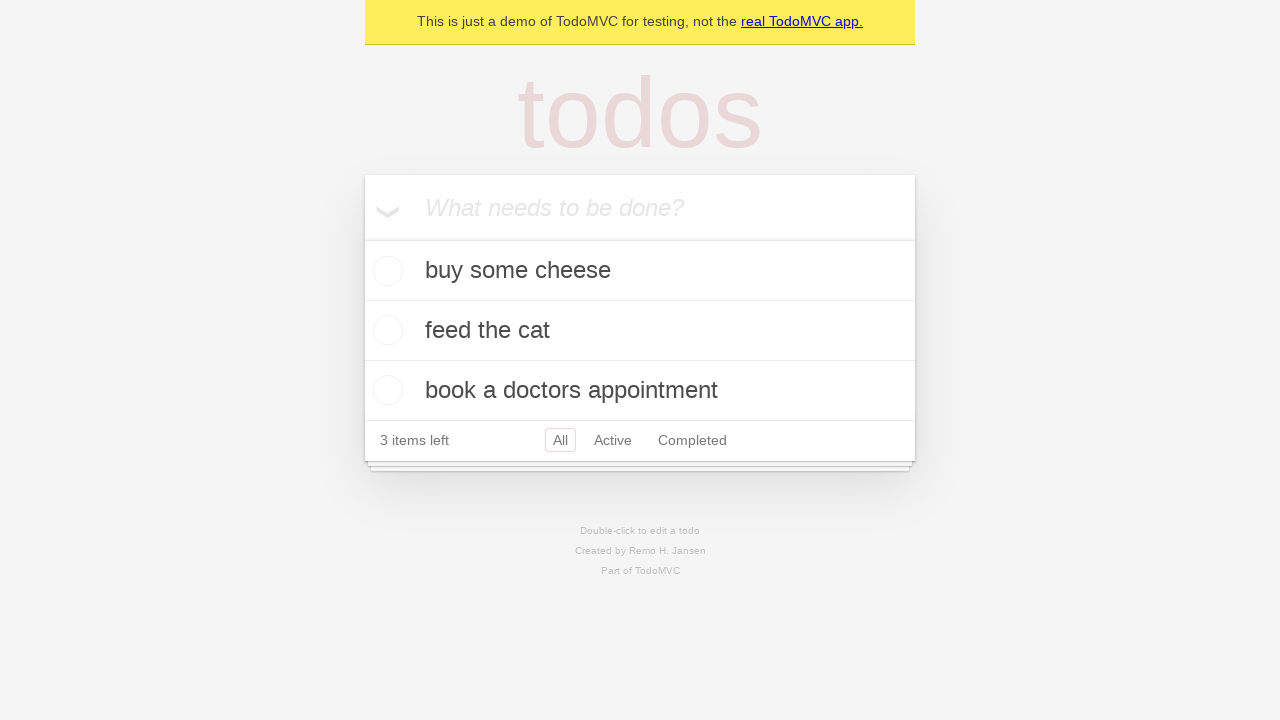

Todo count element loaded, verifying all 3 items appended to list
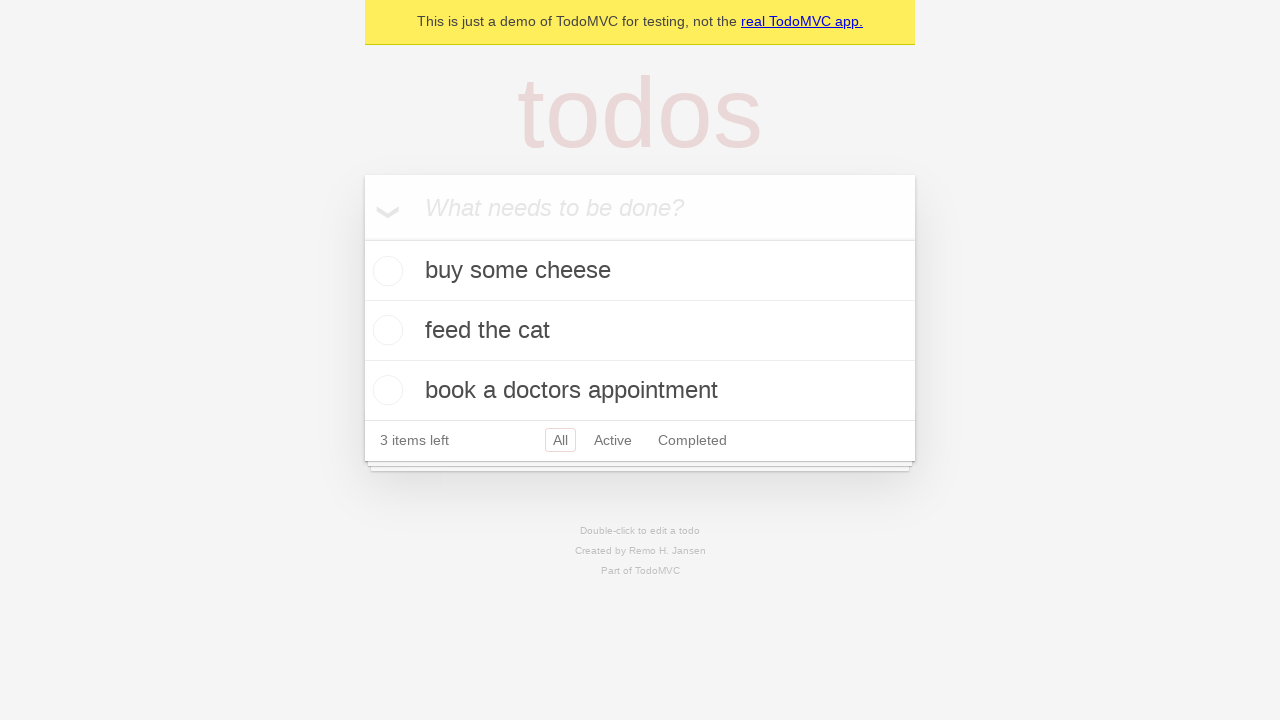

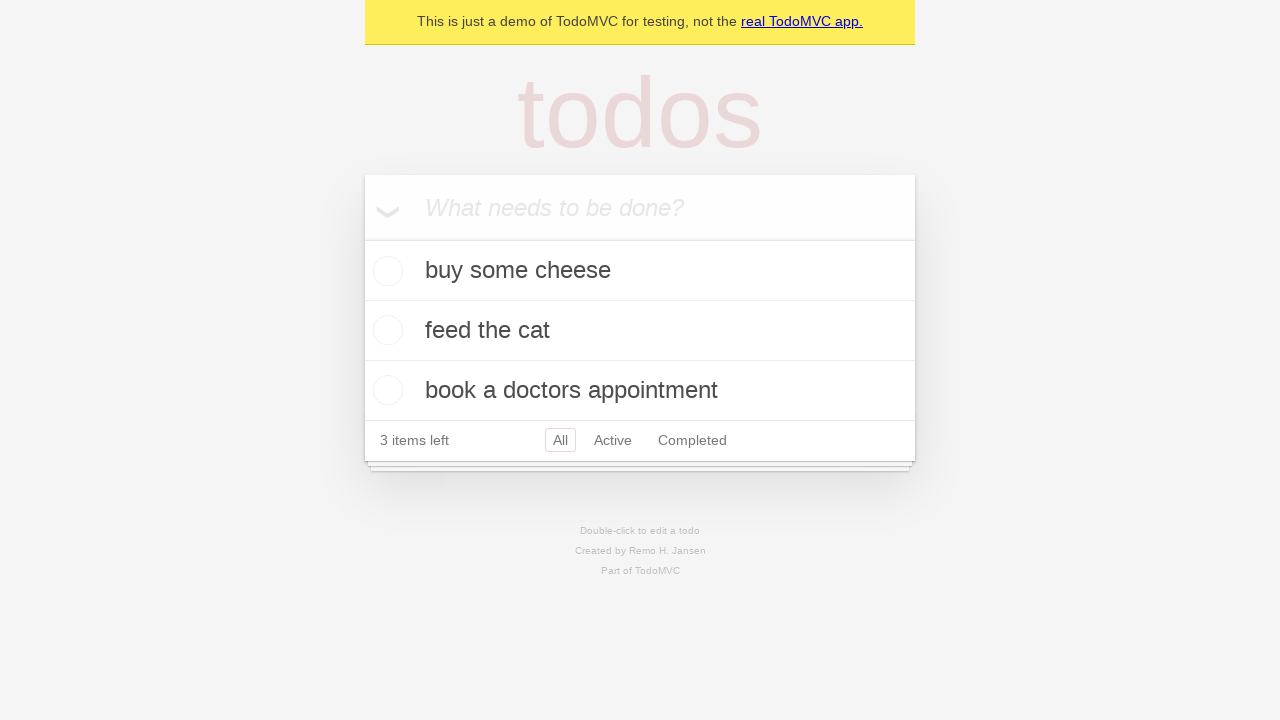